Tests percent calculator with positive decimal inputs (10% of 50.5)

Starting URL: http://www.calculator.net/

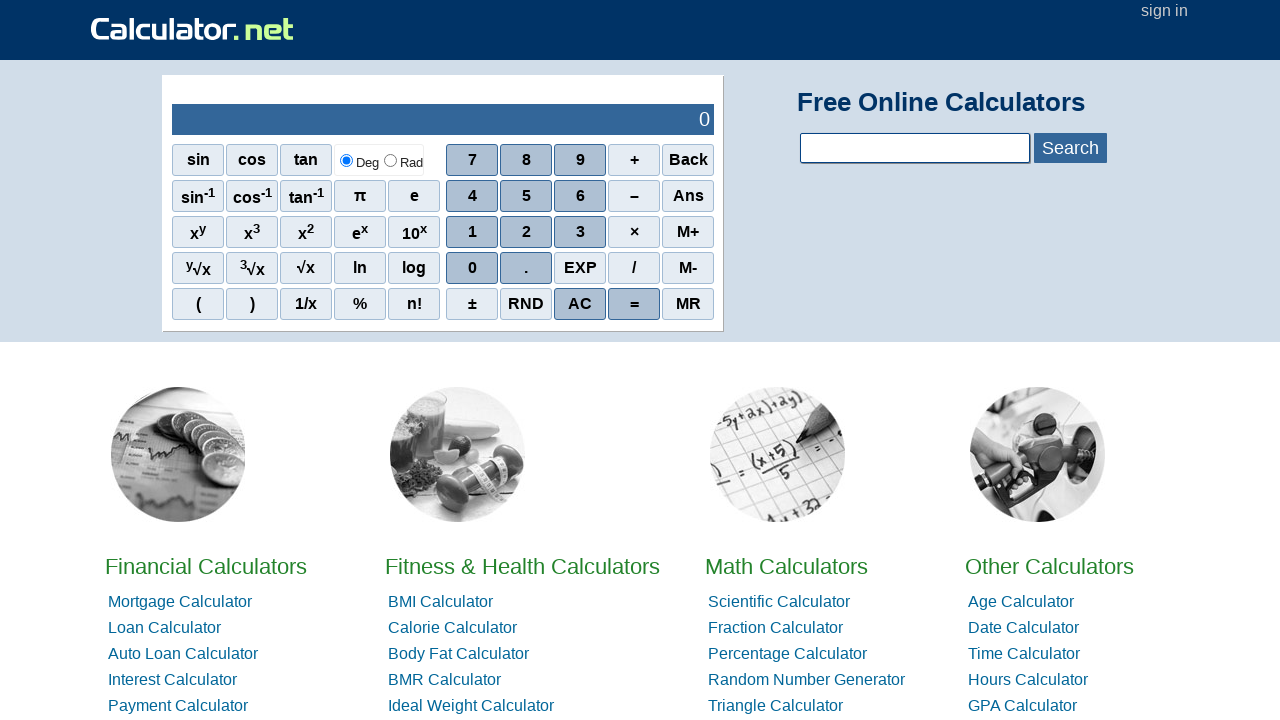

Clicked on Math Calculators link at (786, 566) on xpath=//*[@id="homelistwrap"]/div[3]/div[2]/a
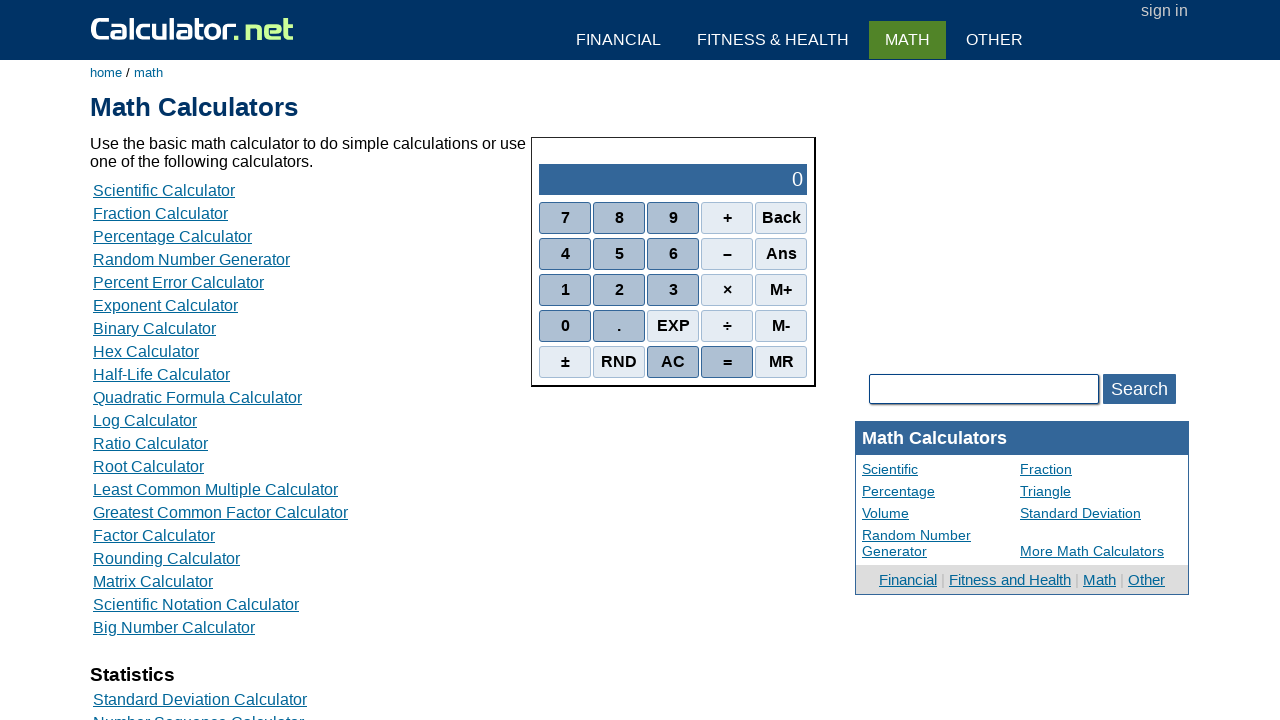

Clicked on Percent Calculators link at (172, 236) on xpath=//*[@id="content"]/table[2]/tbody/tr/td/div[3]/a
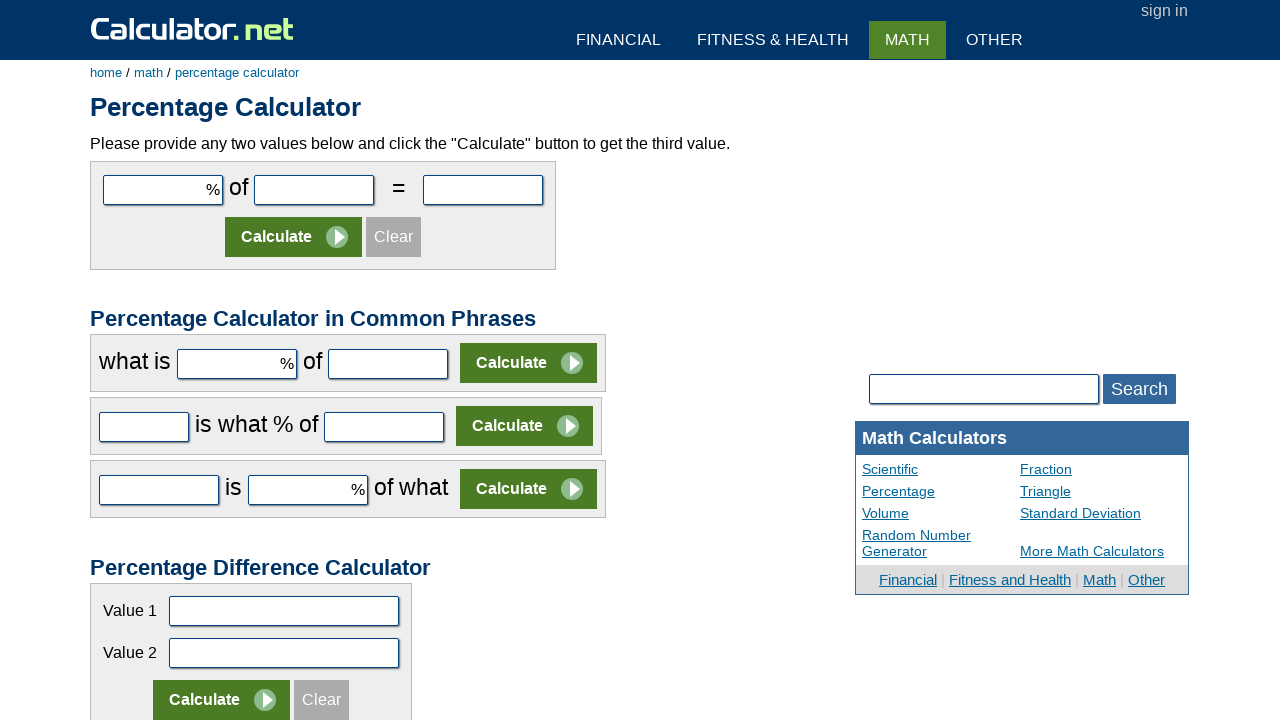

Entered 10 in the first input field (percent value) on #cpar1
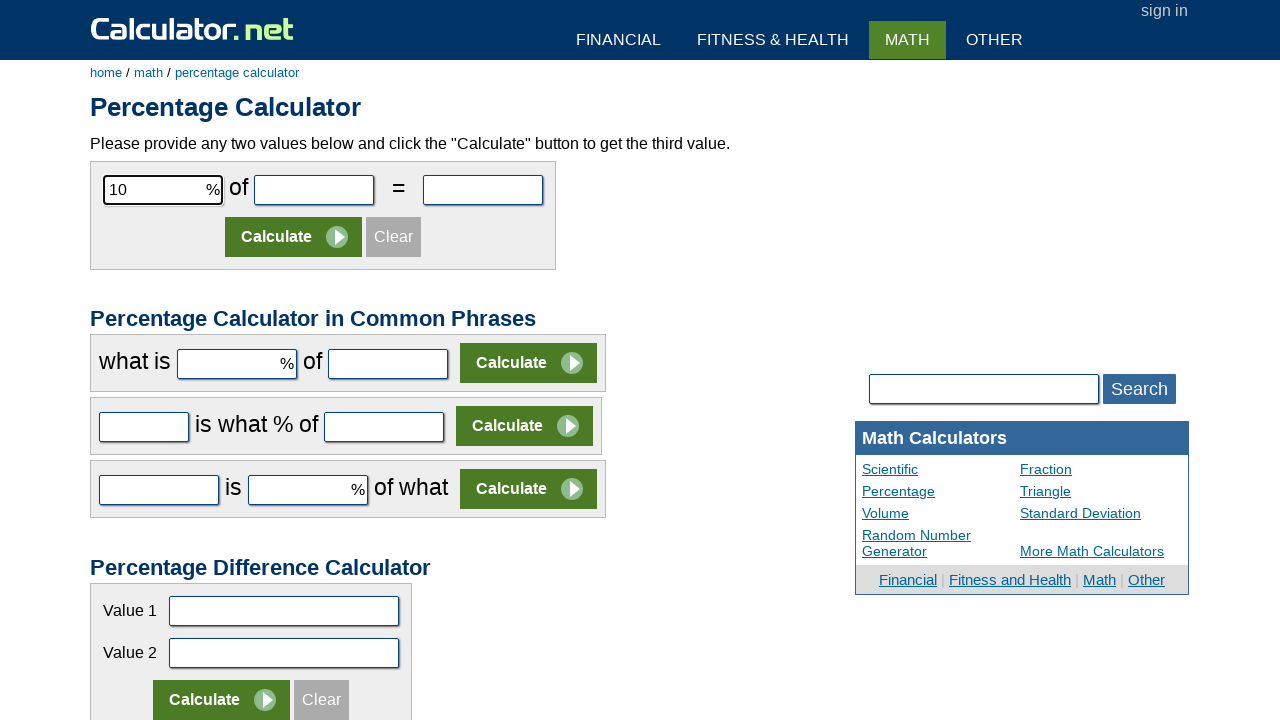

Entered 50.5 in the second input field (base value) on #cpar2
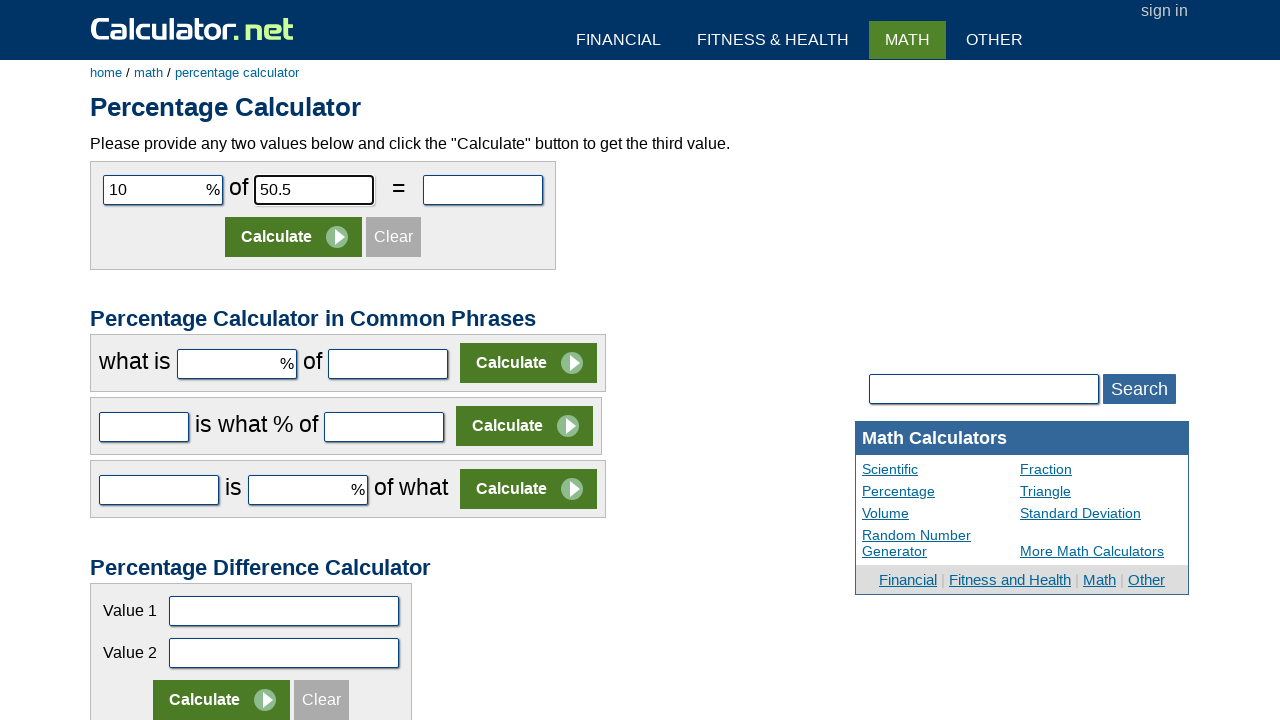

Clicked Calculate button to compute 10% of 50.5 at (294, 237) on xpath=//*[@id="content"]/form[1]/table/tbody/tr[2]/td/input[2]
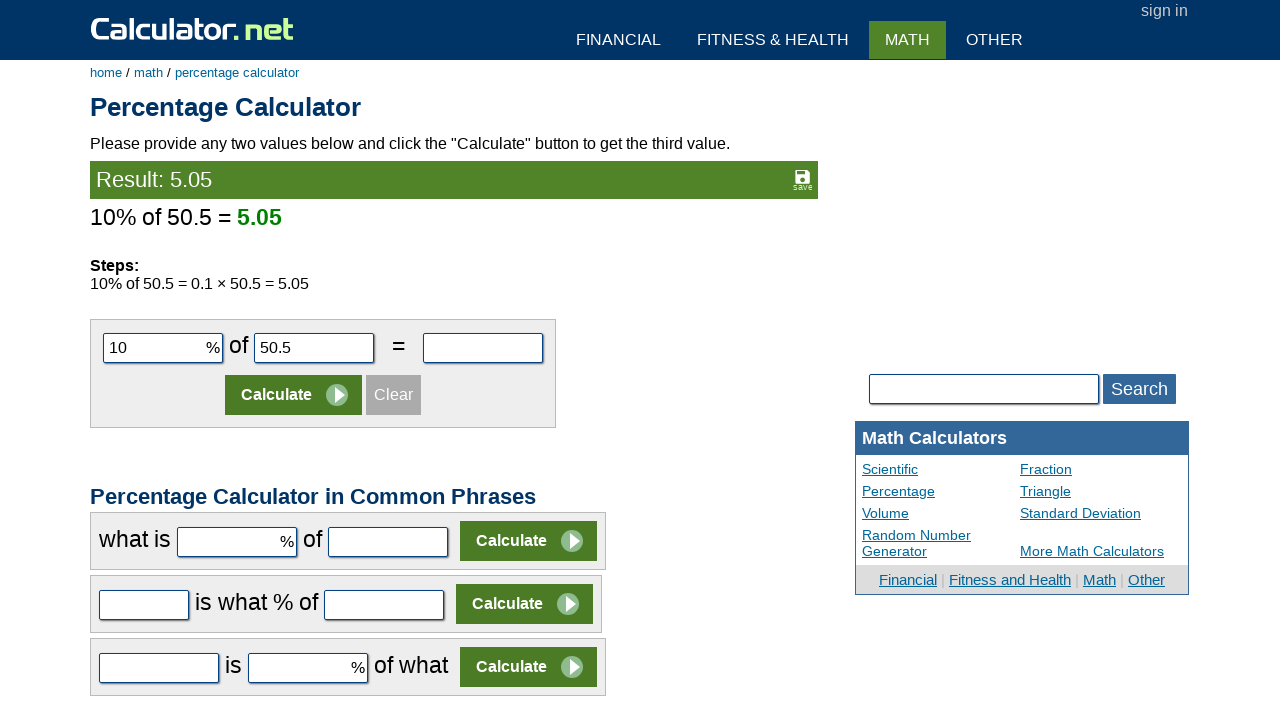

Result displayed and verified (10% of 50.5 = 5.05)
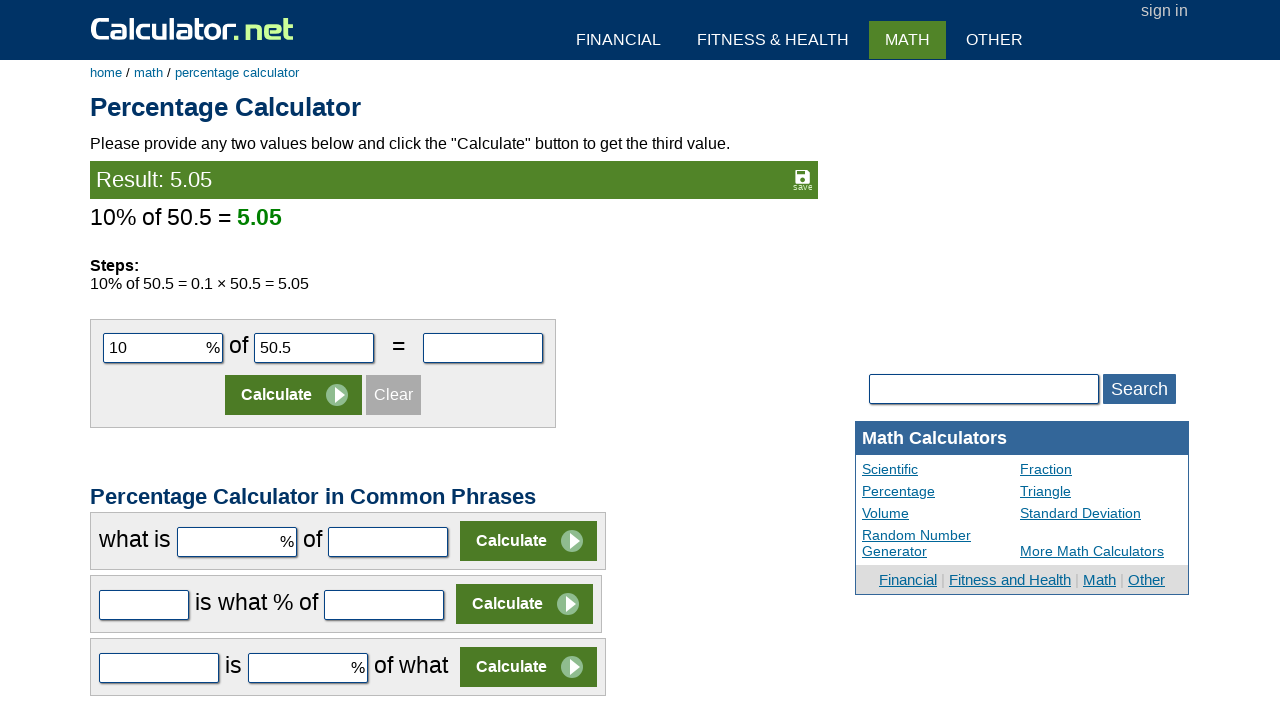

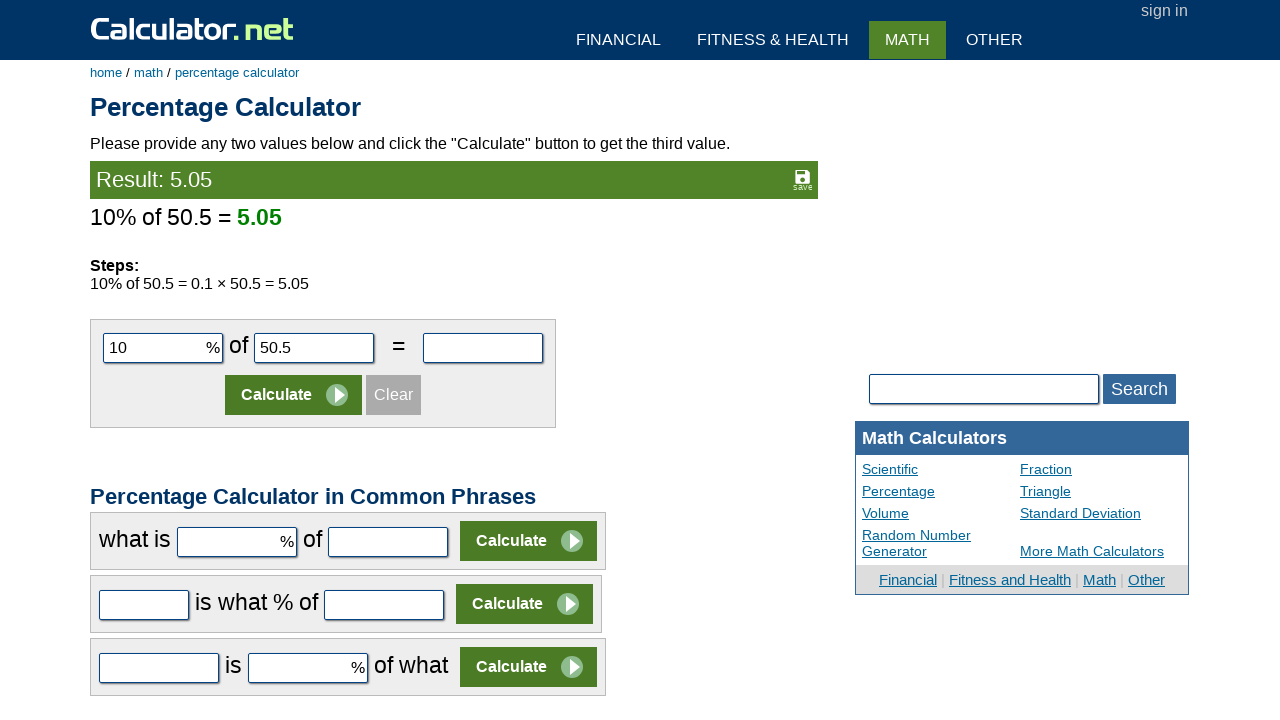